Tests form validation with day as 00, expecting date error

Starting URL: https://elenarivero.github.io/ejercicio3/index.html

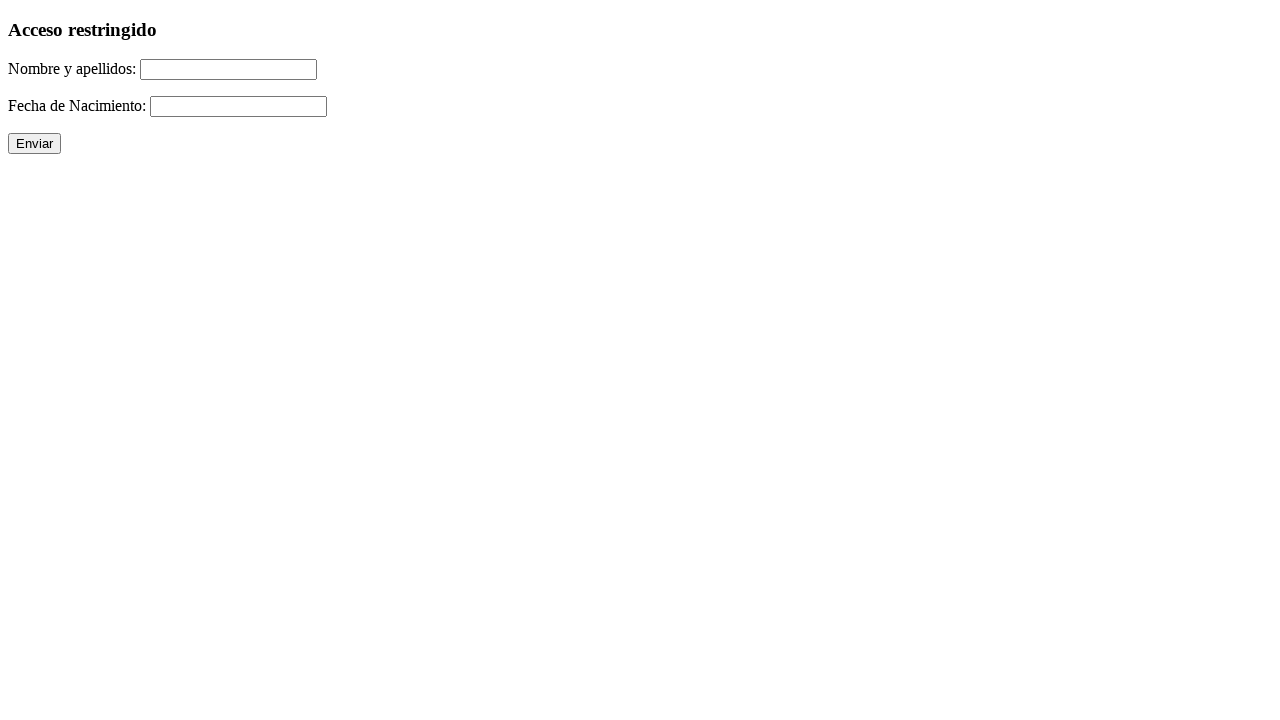

Filled name field with 'Jesus Garcia-Pereira' on #nomap
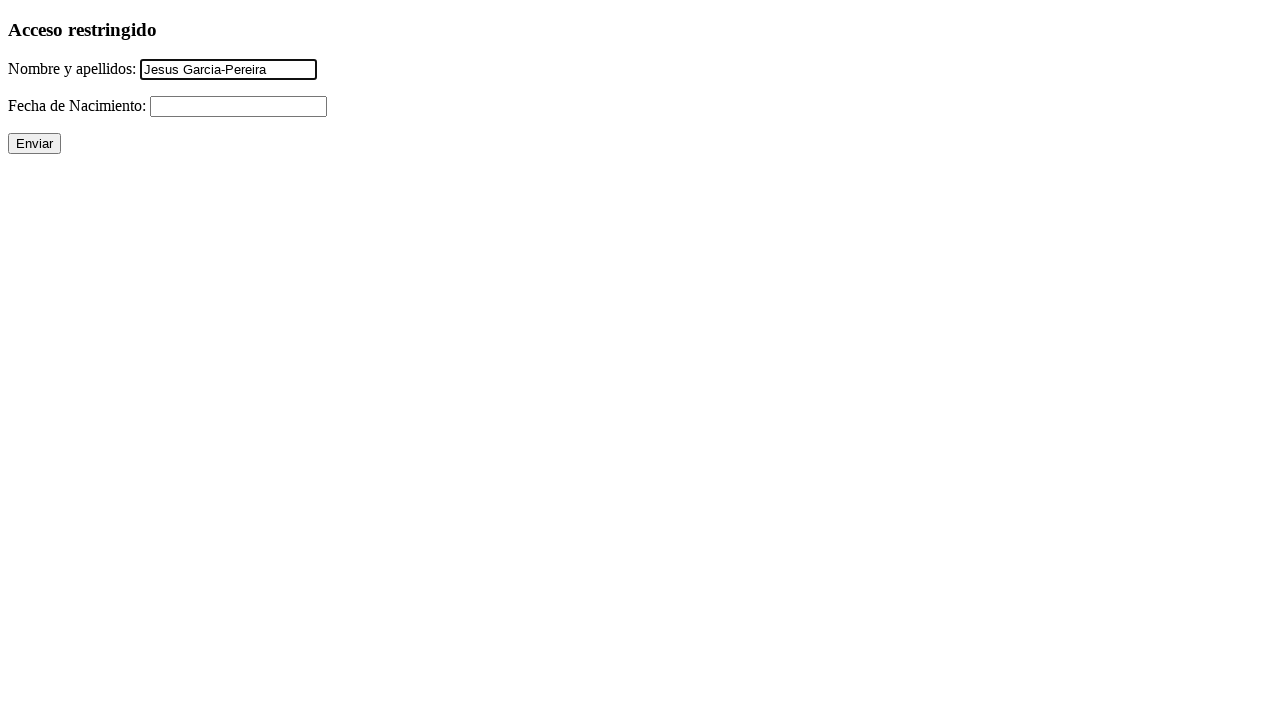

Filled date field with invalid day '00/07/1990' on #fecha
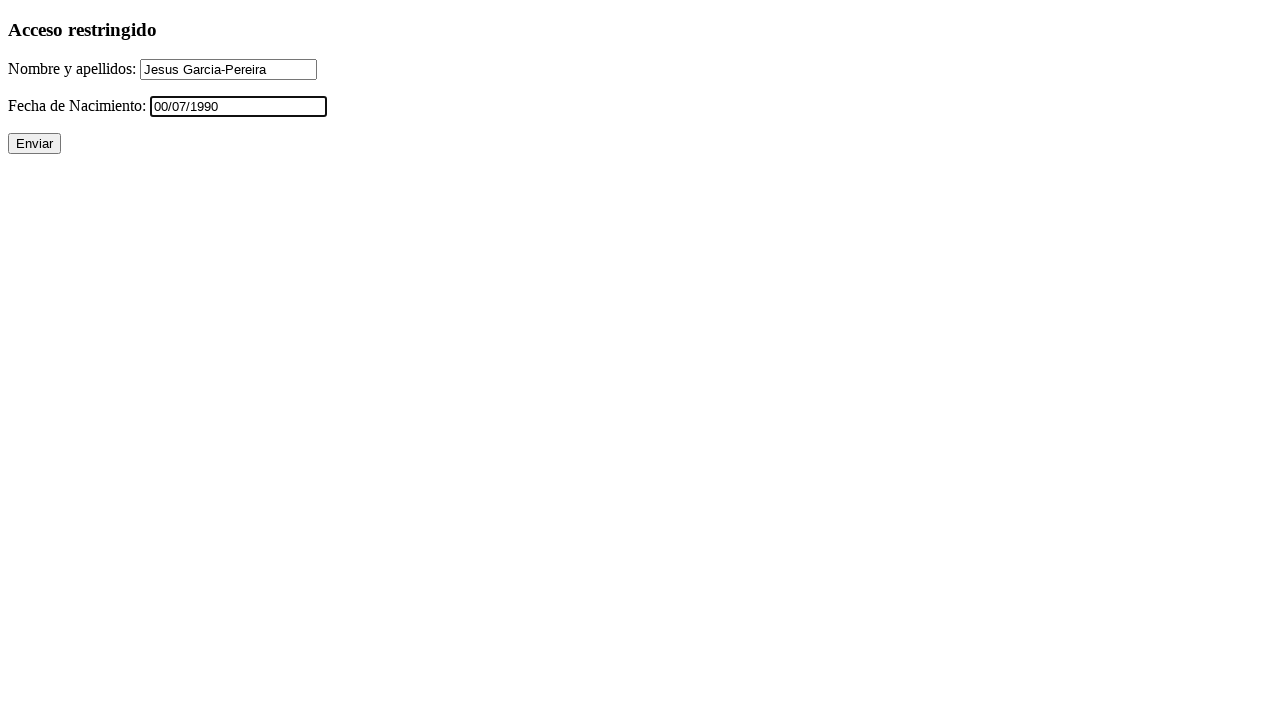

Clicked submit button to submit form with invalid date at (34, 144) on input[value='Enviar']
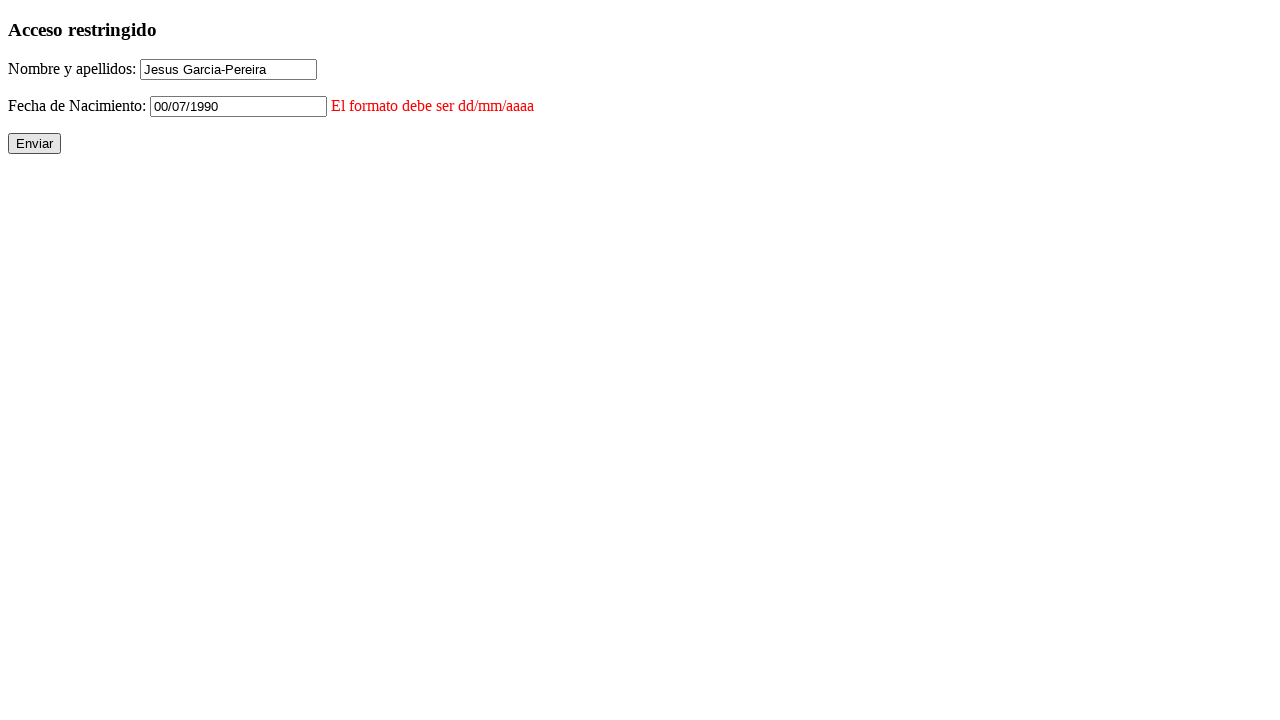

Error message for invalid date appeared
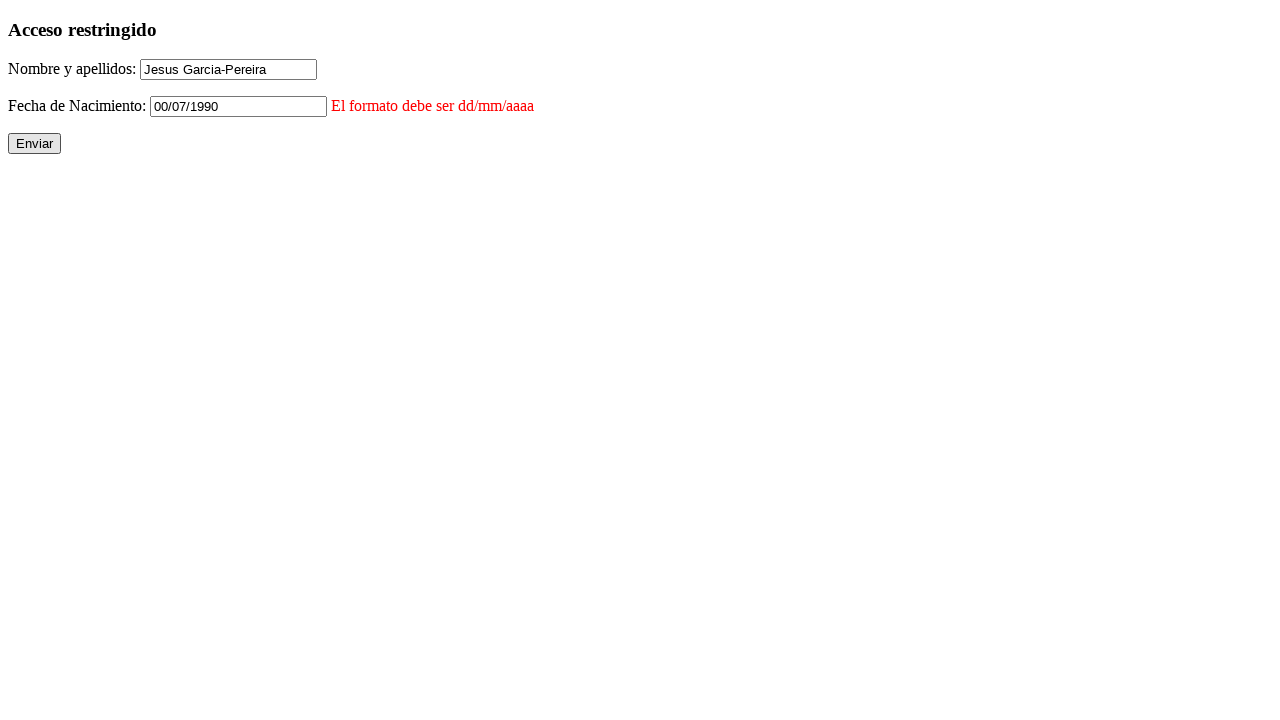

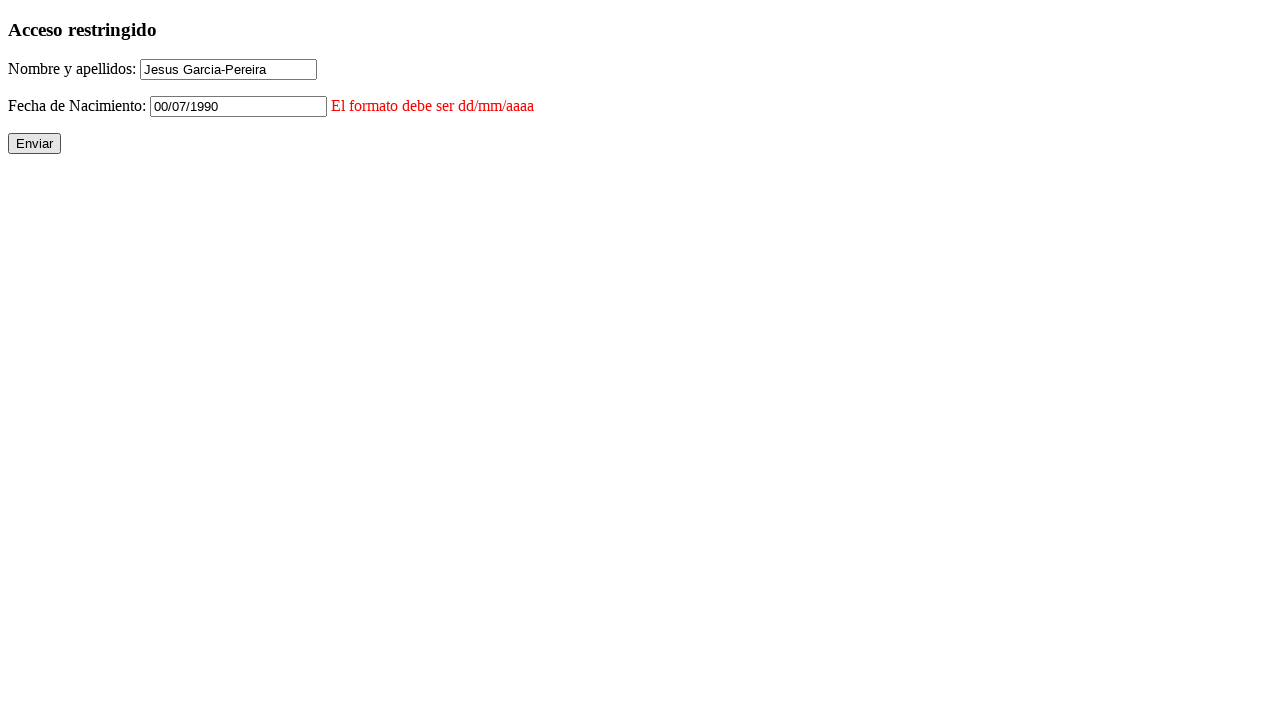